Tests keyboard key press functionality by sending a space key to an input element and verifying the result text displays the correct key pressed.

Starting URL: http://the-internet.herokuapp.com/key_presses

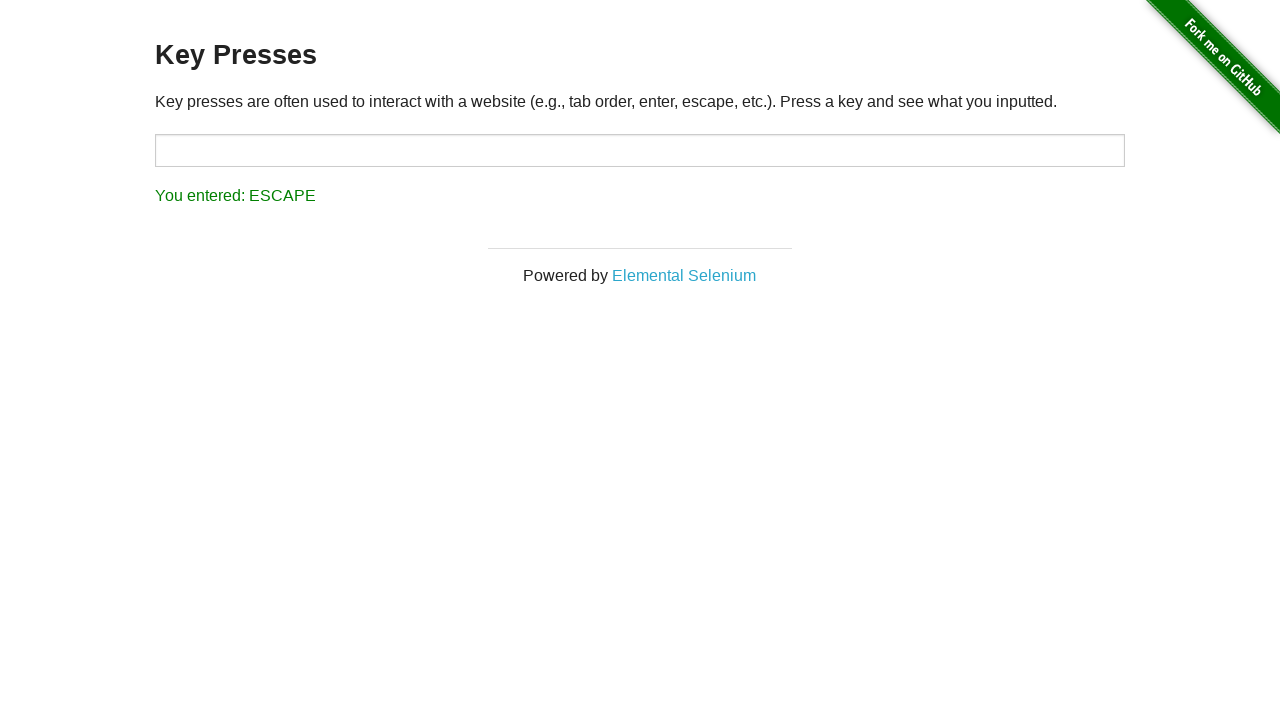

Pressed space key on target input element on #target
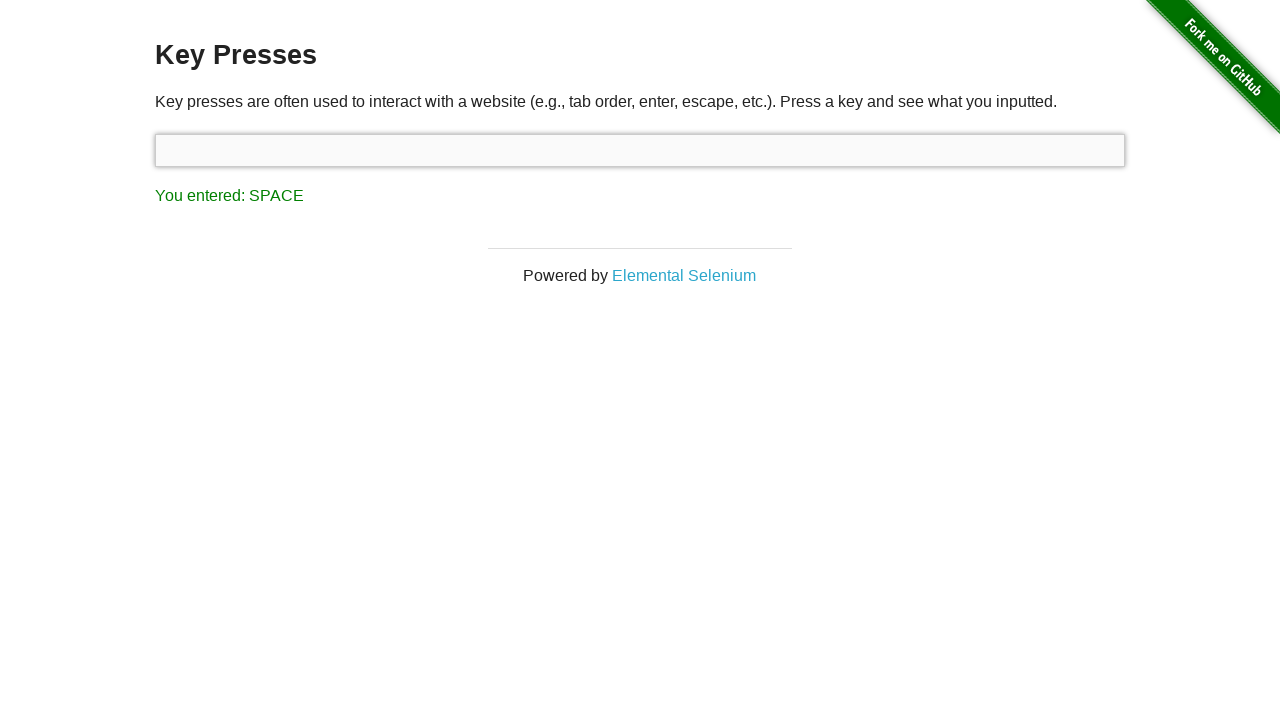

Result text element loaded
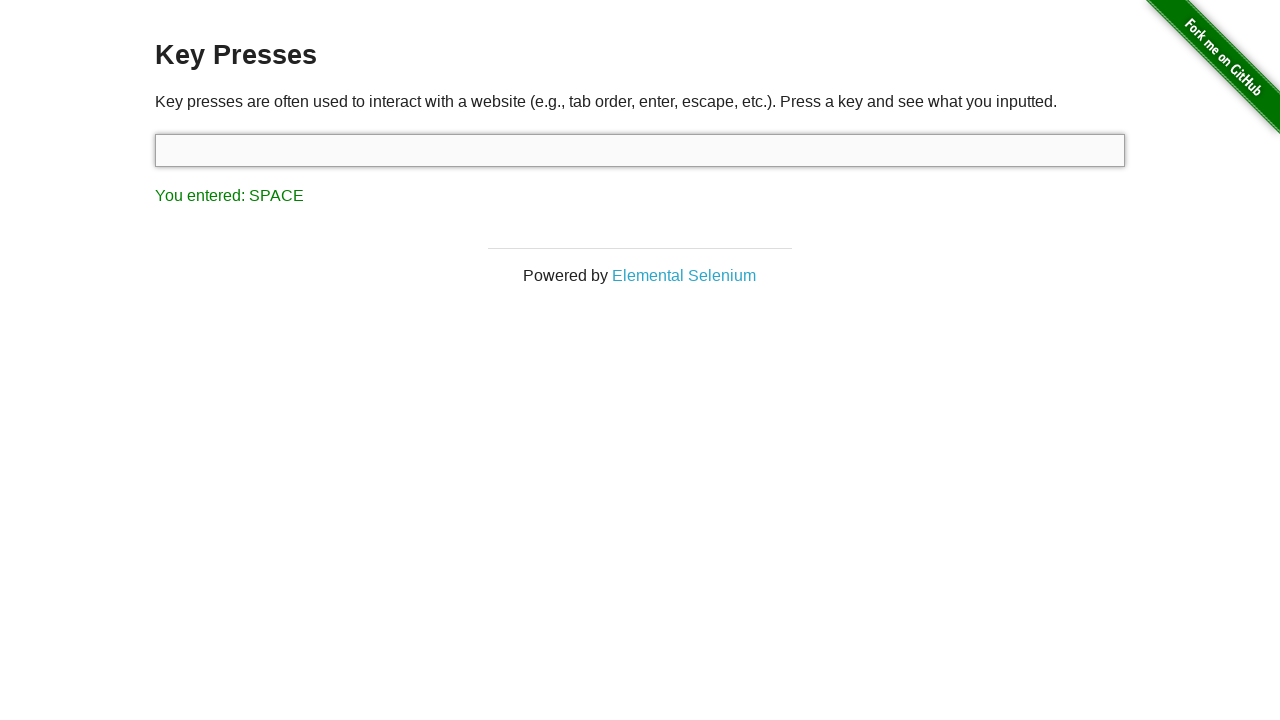

Retrieved result text content
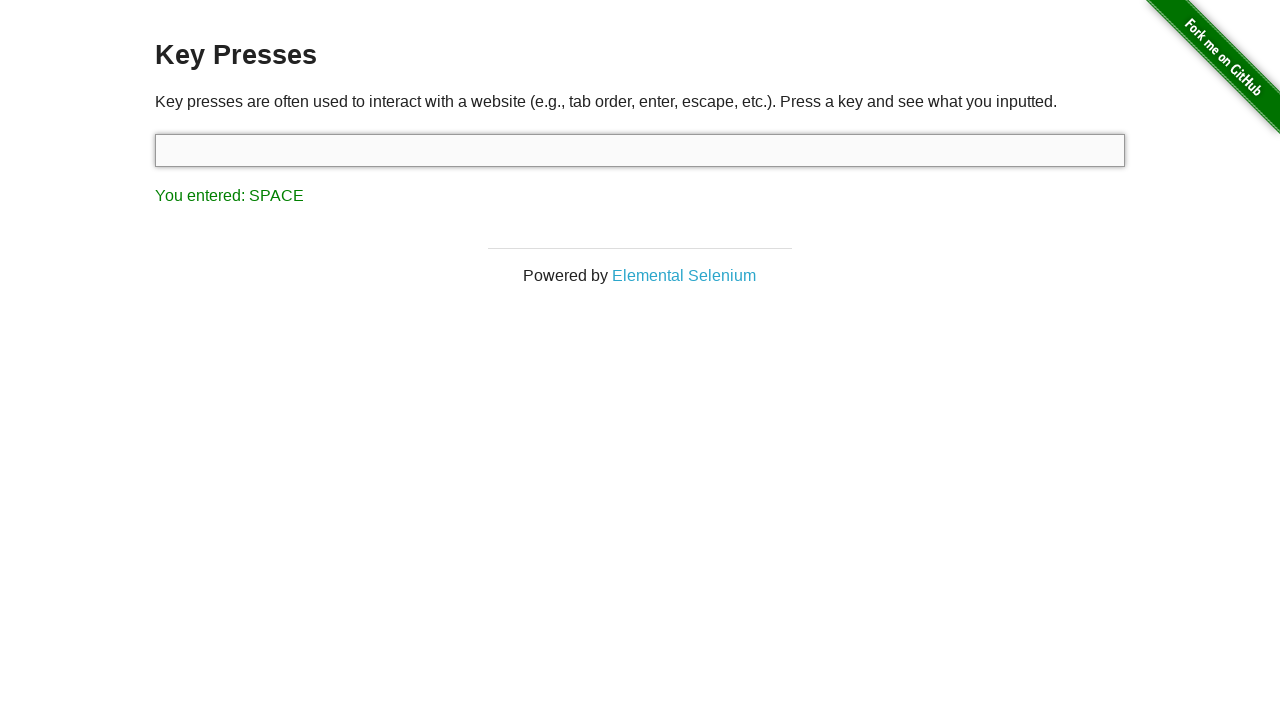

Verified result text displays 'You entered: SPACE'
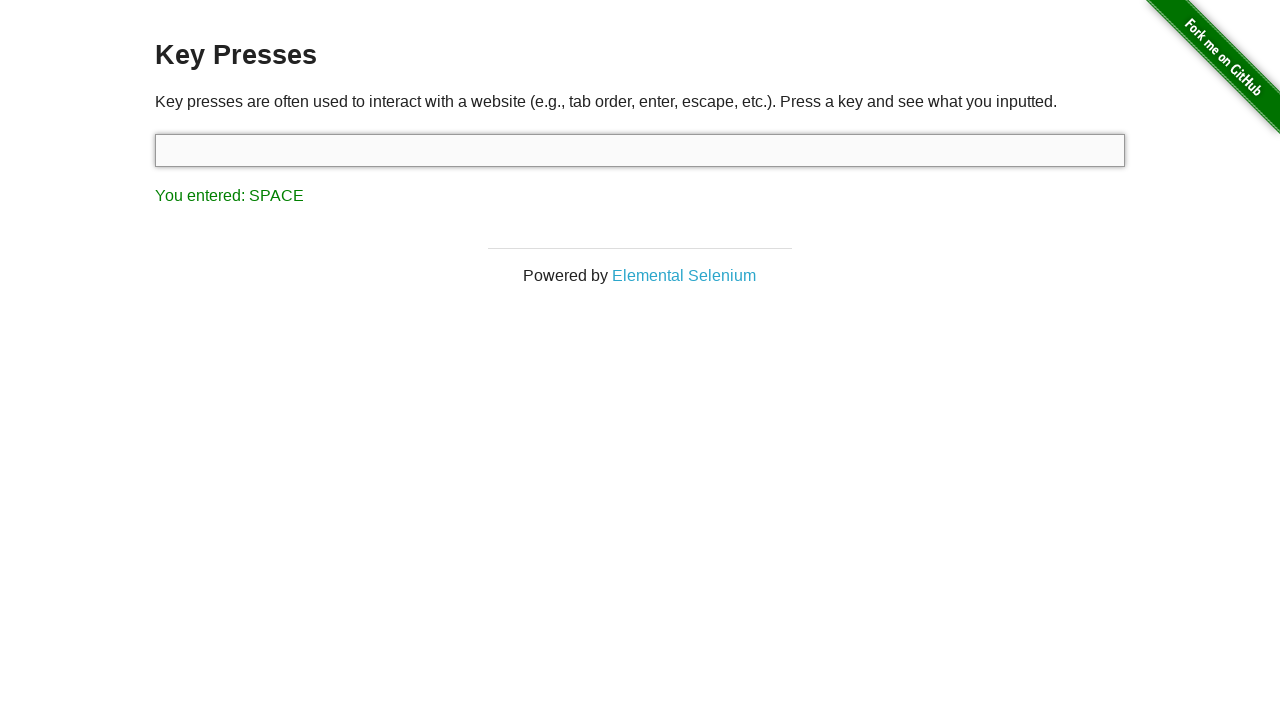

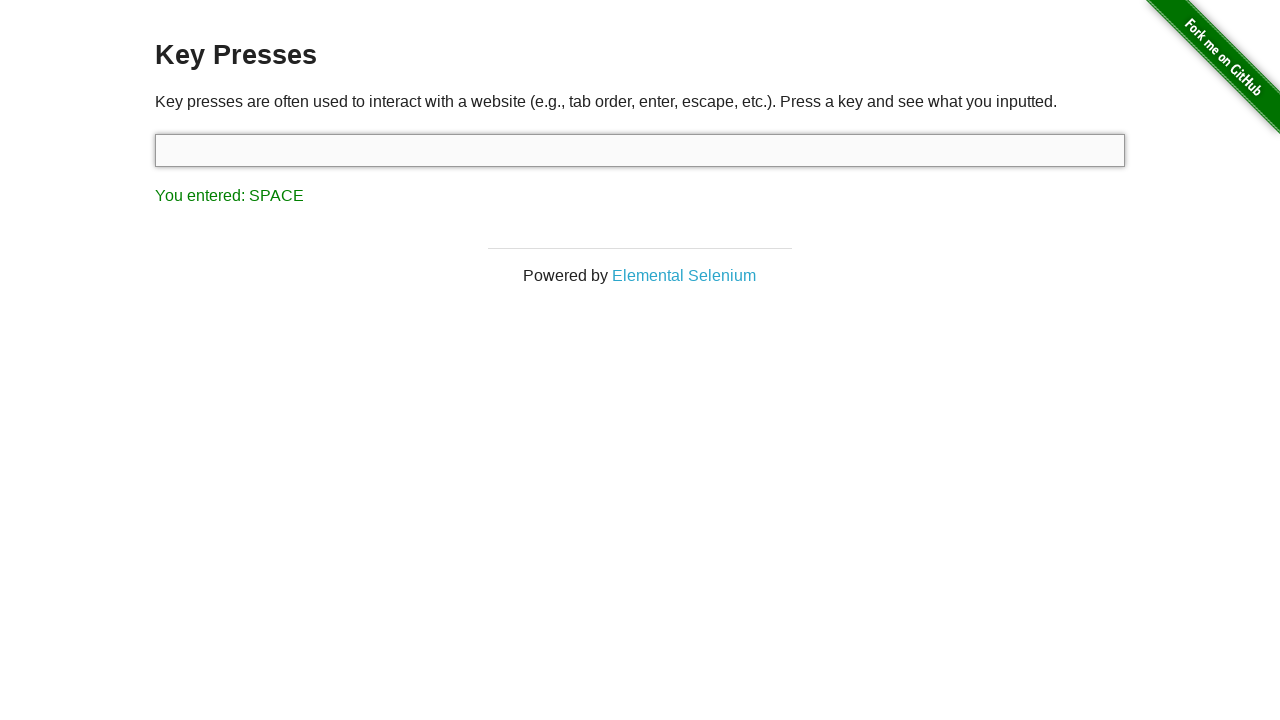